Opens an e-commerce site, opens Google in a new tab using JavaScript, then closes the popup tab

Starting URL: https://ecommerce-playground.lambdatest.io/

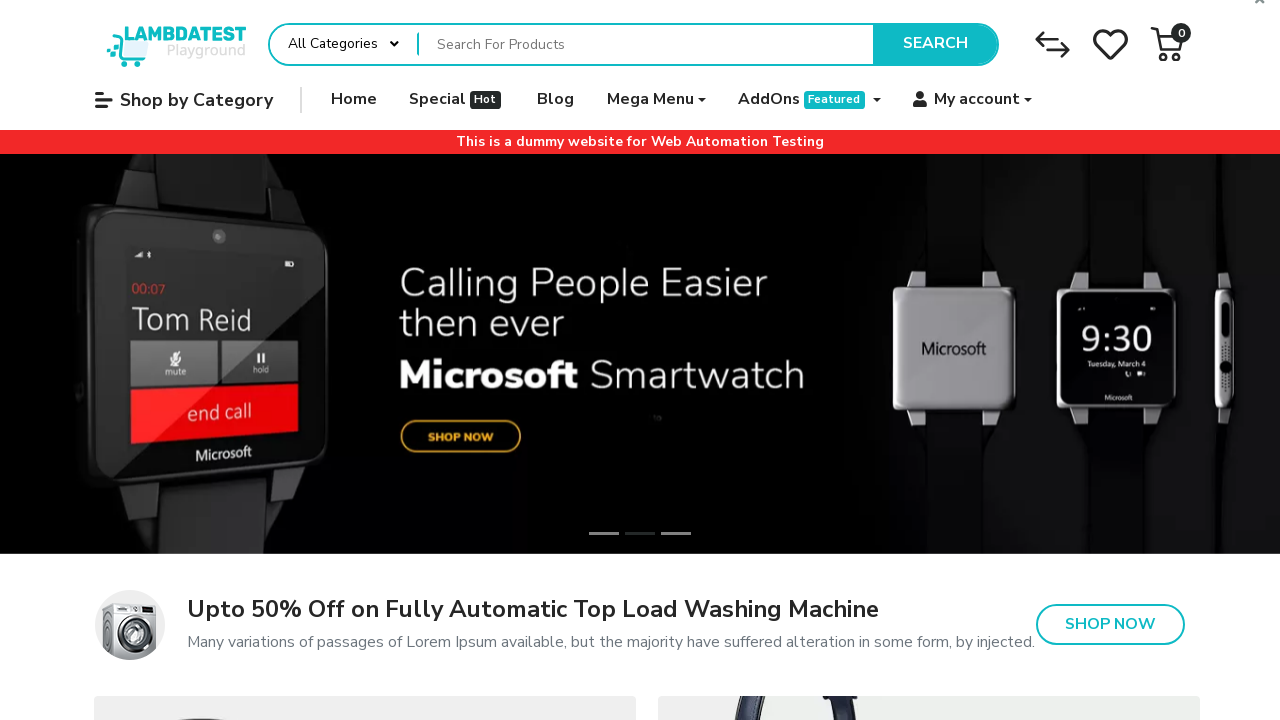

Navigated to e-commerce playground site
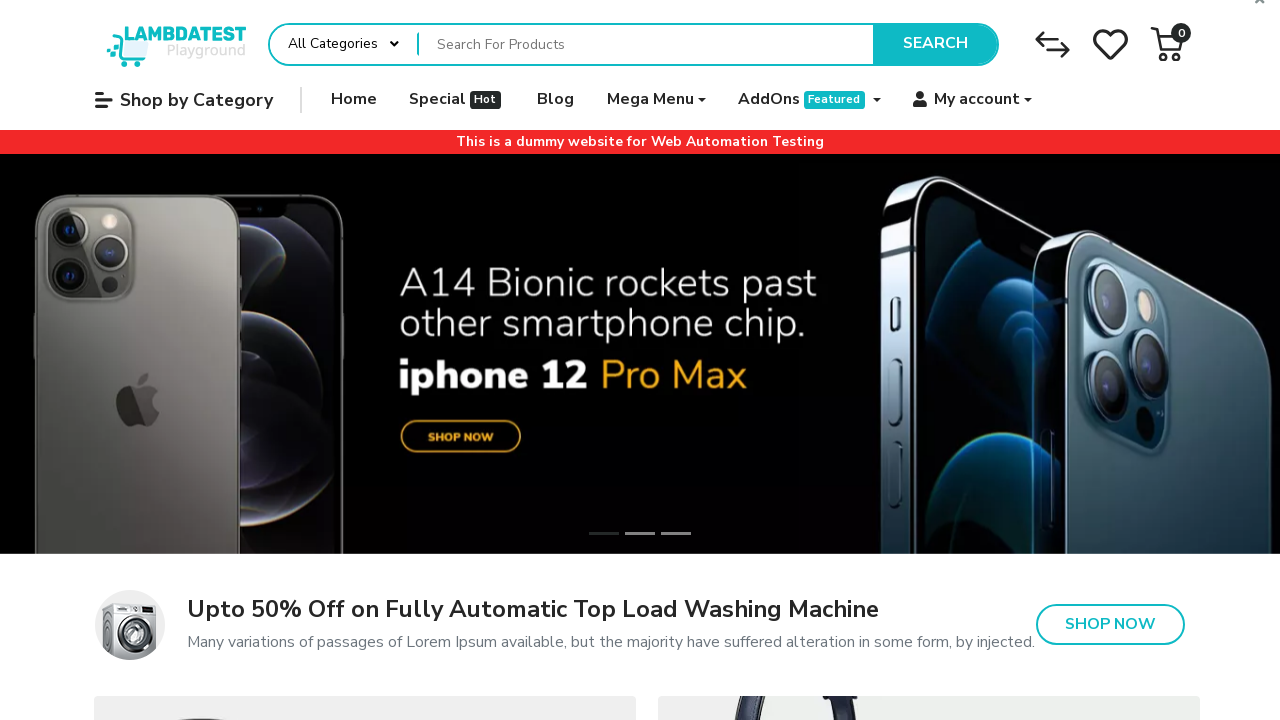

Opened Google in a new tab using JavaScript
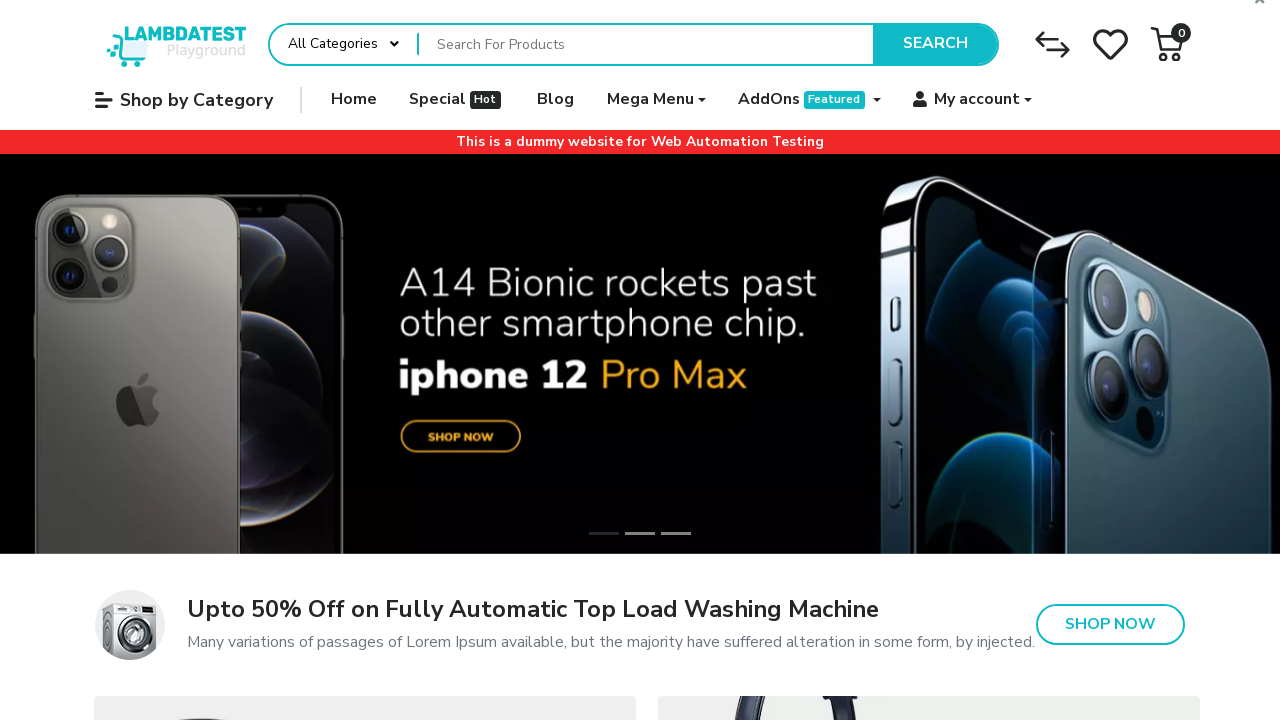

Closed the popup window using JavaScript
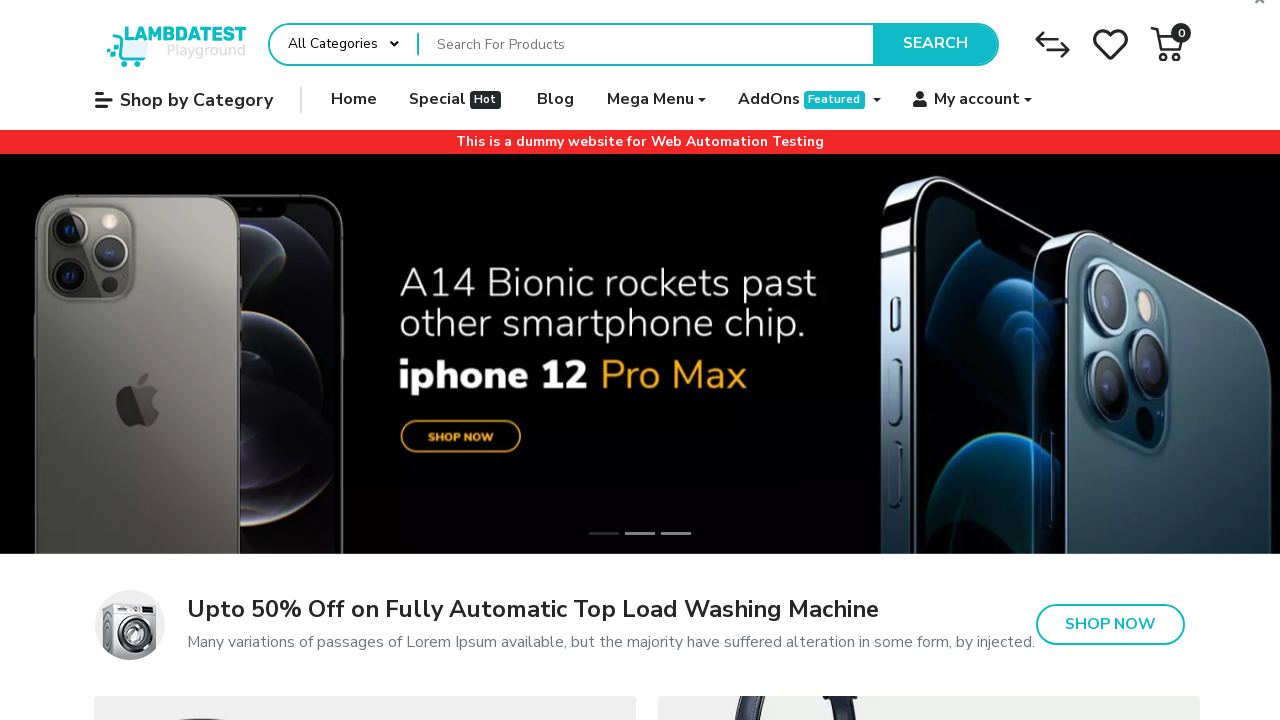

Set up dialog handler for any potential alerts
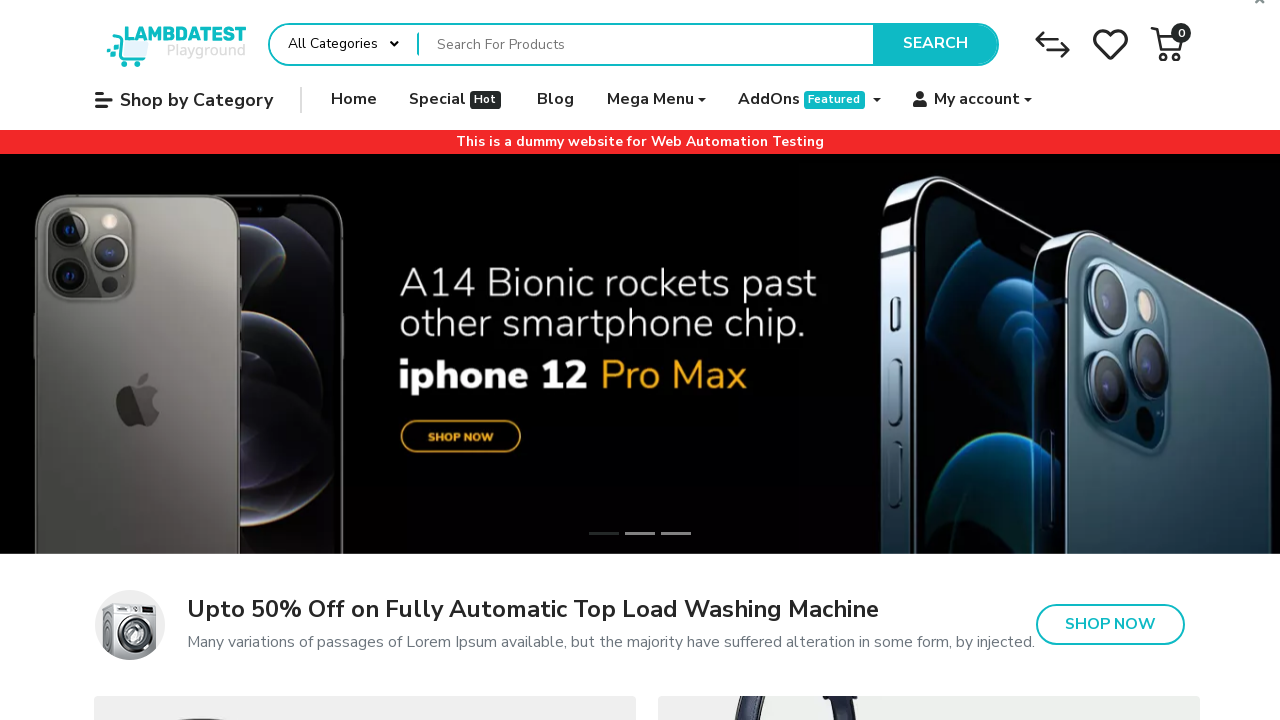

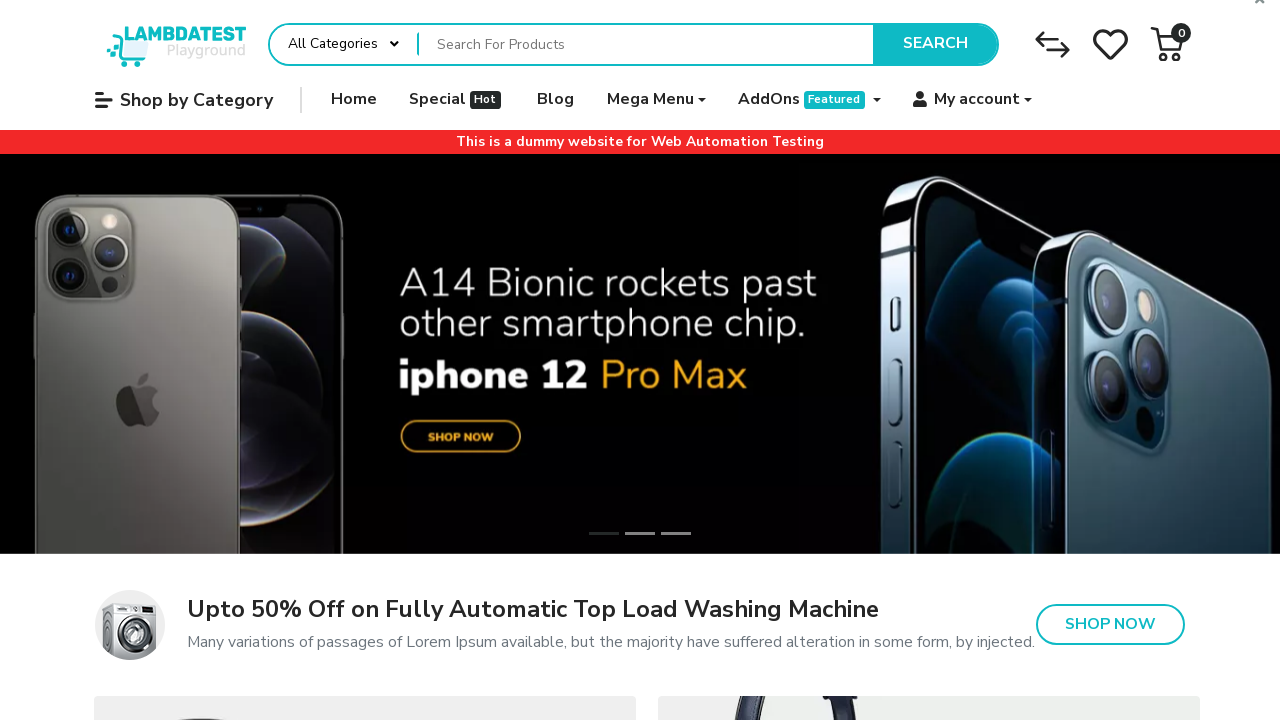